Tests handling of stale element references by clicking a radio button, navigating to another page, then returning and clicking the radio button again

Starting URL: https://omayo.blogspot.com

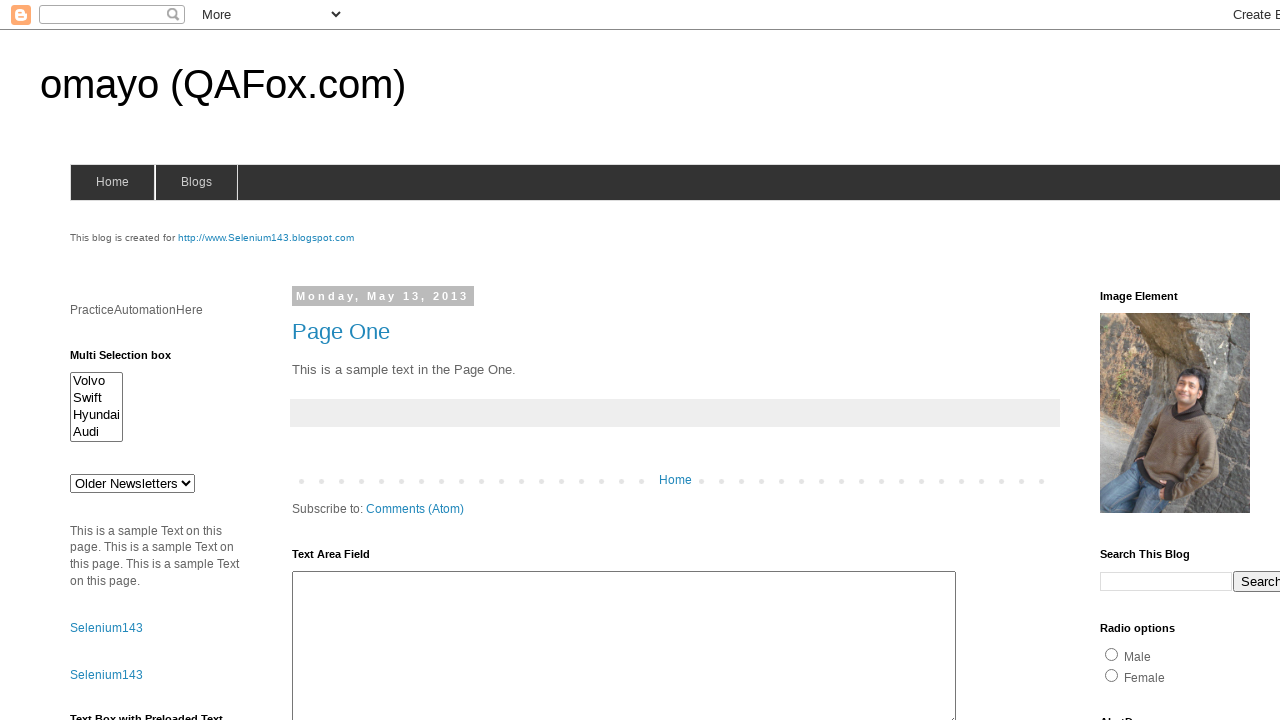

Clicked the first radio button (#radio1) at (1112, 654) on #radio1
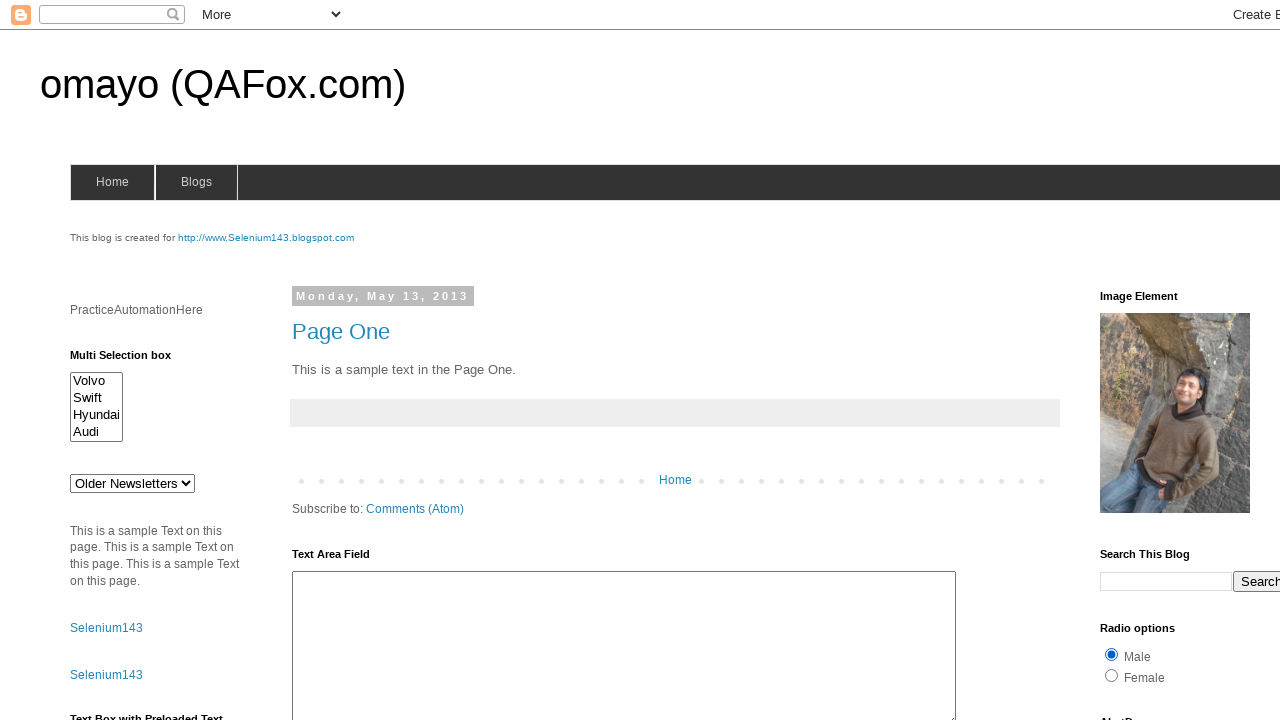

Clicked on compendiumdev link to navigate away at (1160, 360) on a:has-text('compendiumdev')
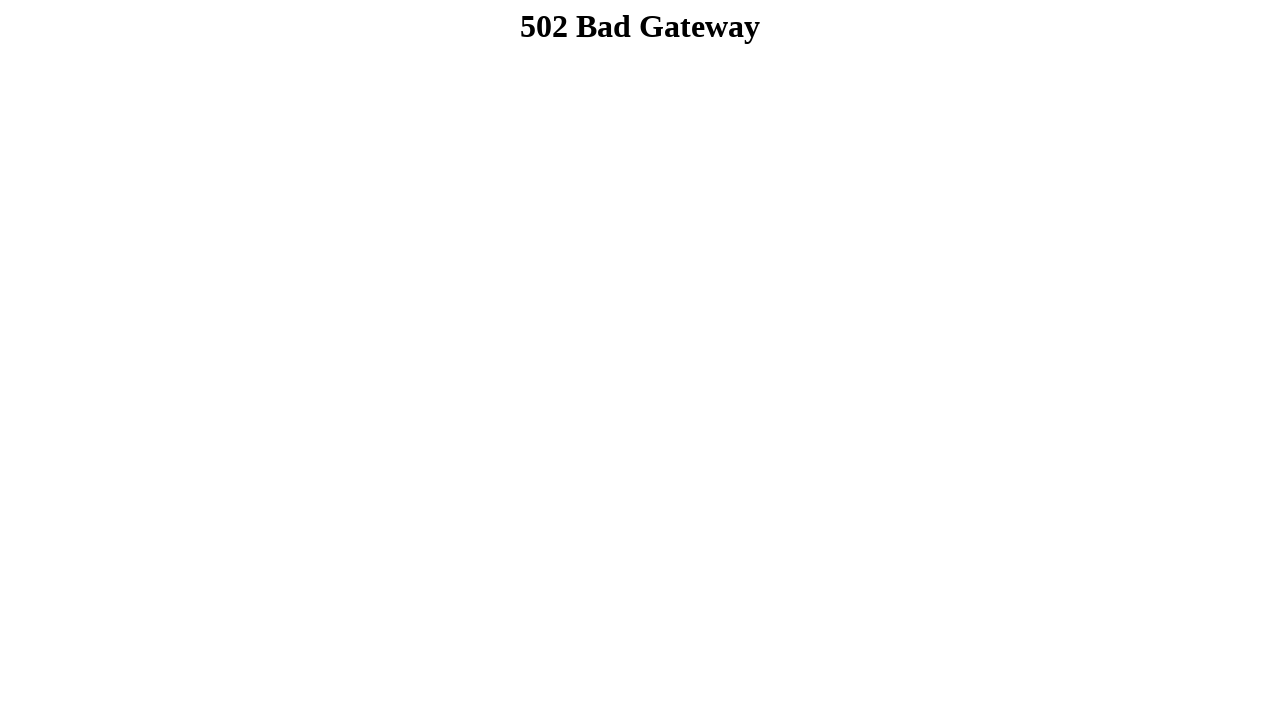

Navigated back to the original page
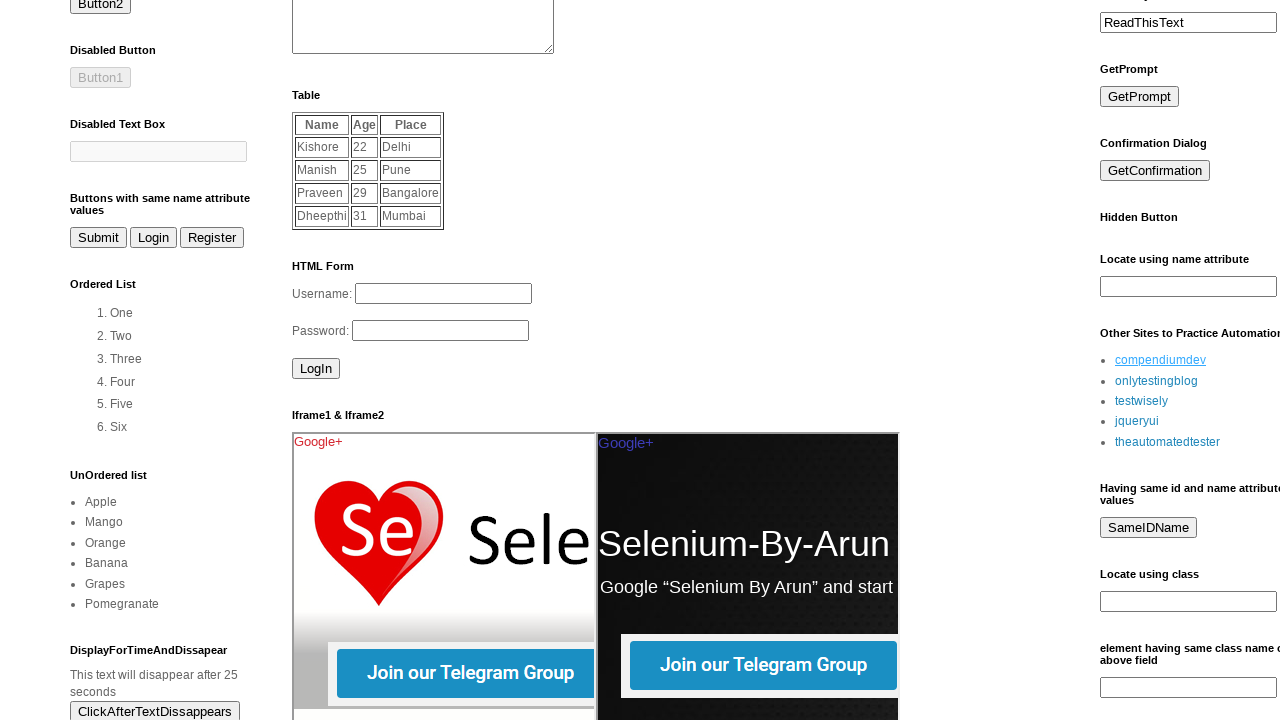

Clicked the radio button again after returning to the original page at (1112, 360) on #radio1
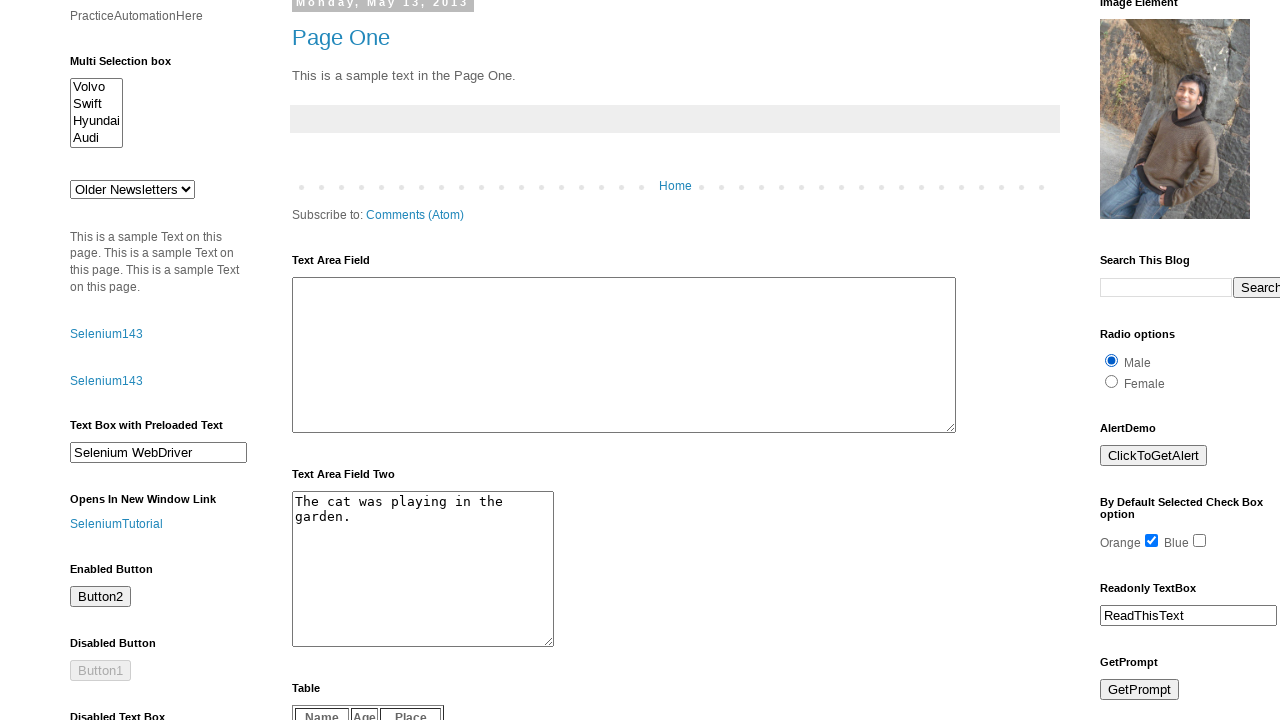

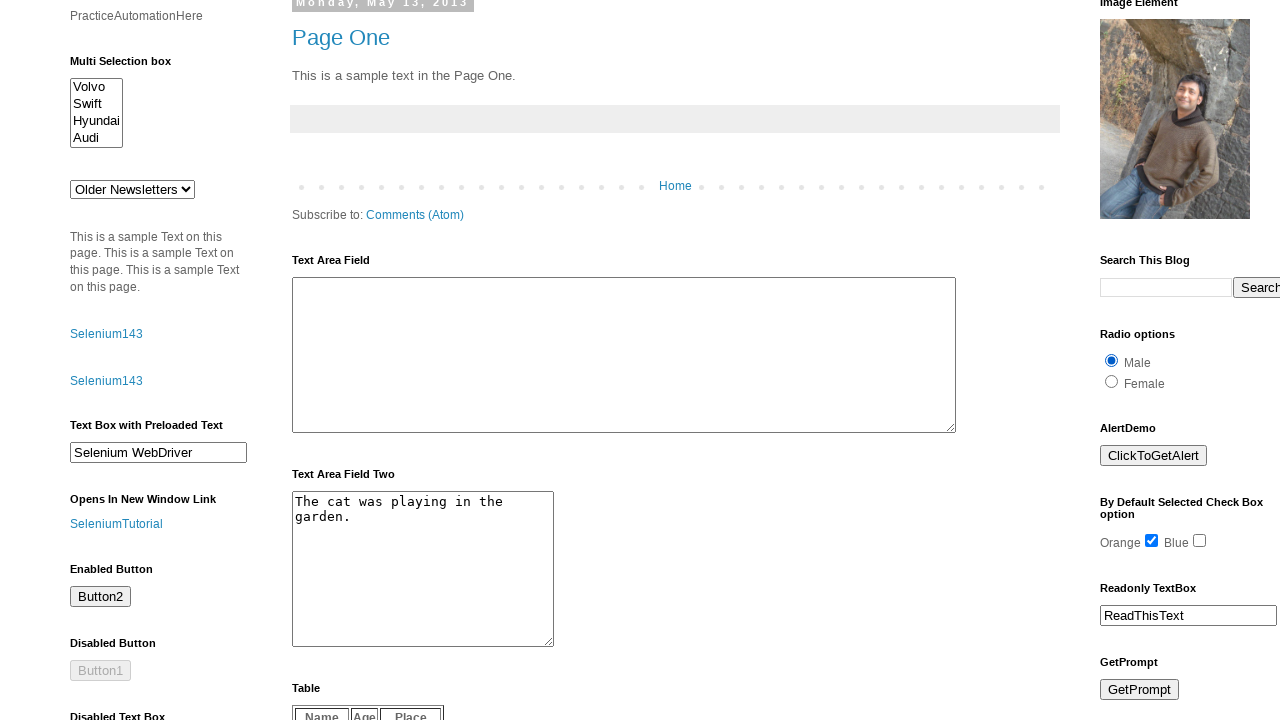